Tests tooltip functionality by hovering over a button, a text input field, and a link to trigger their respective tooltips

Starting URL: https://demoqa.com/tool-tips

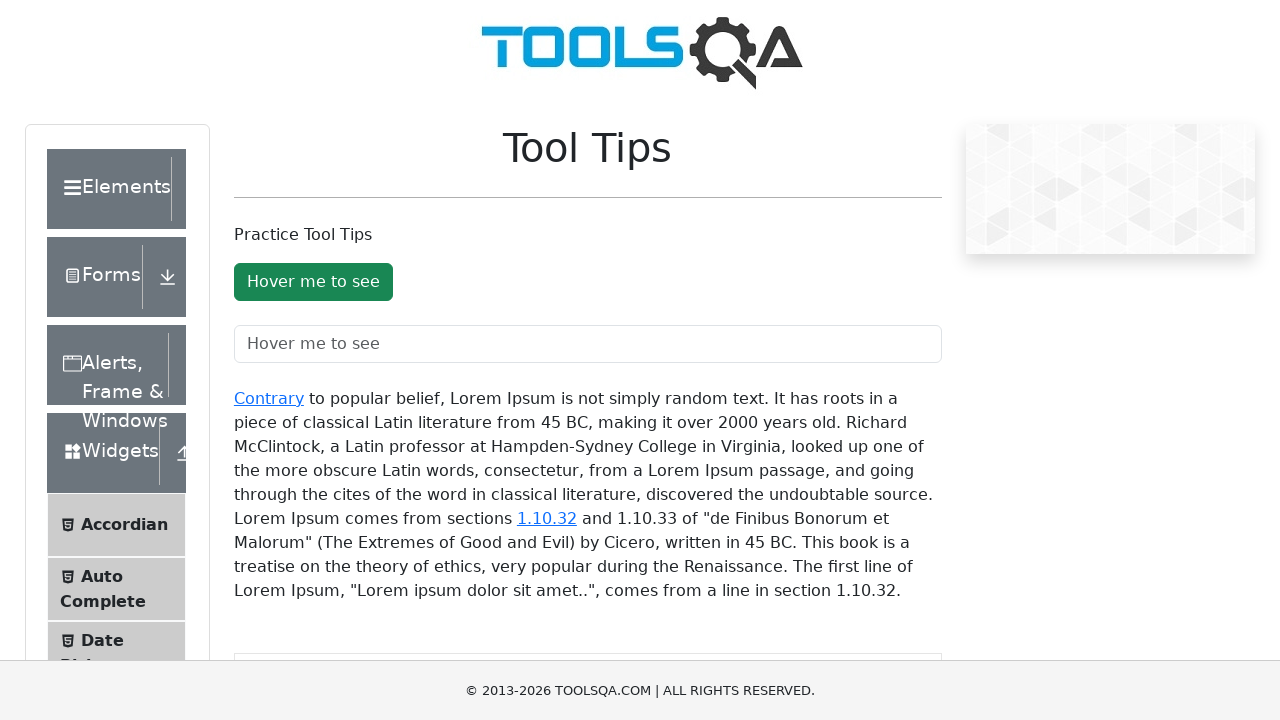

Hovered over tooltip button to trigger tooltip at (313, 282) on #toolTipButton
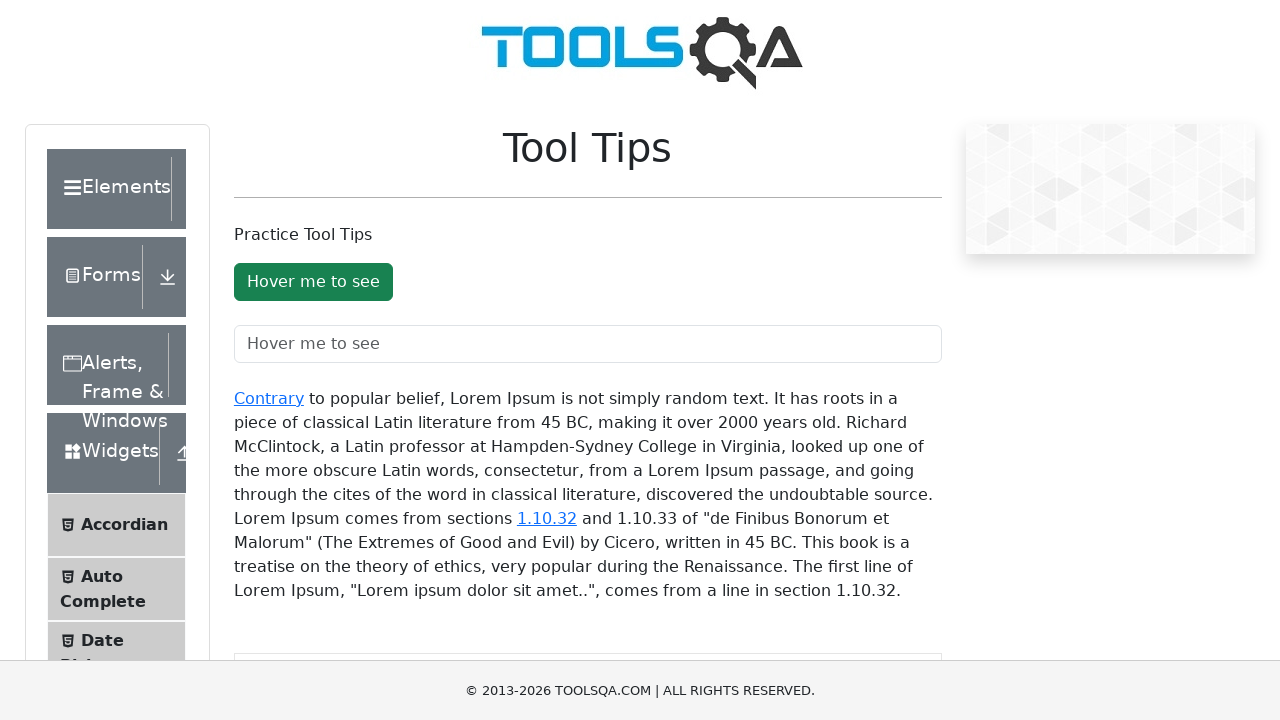

Waited for tooltip to appear on button
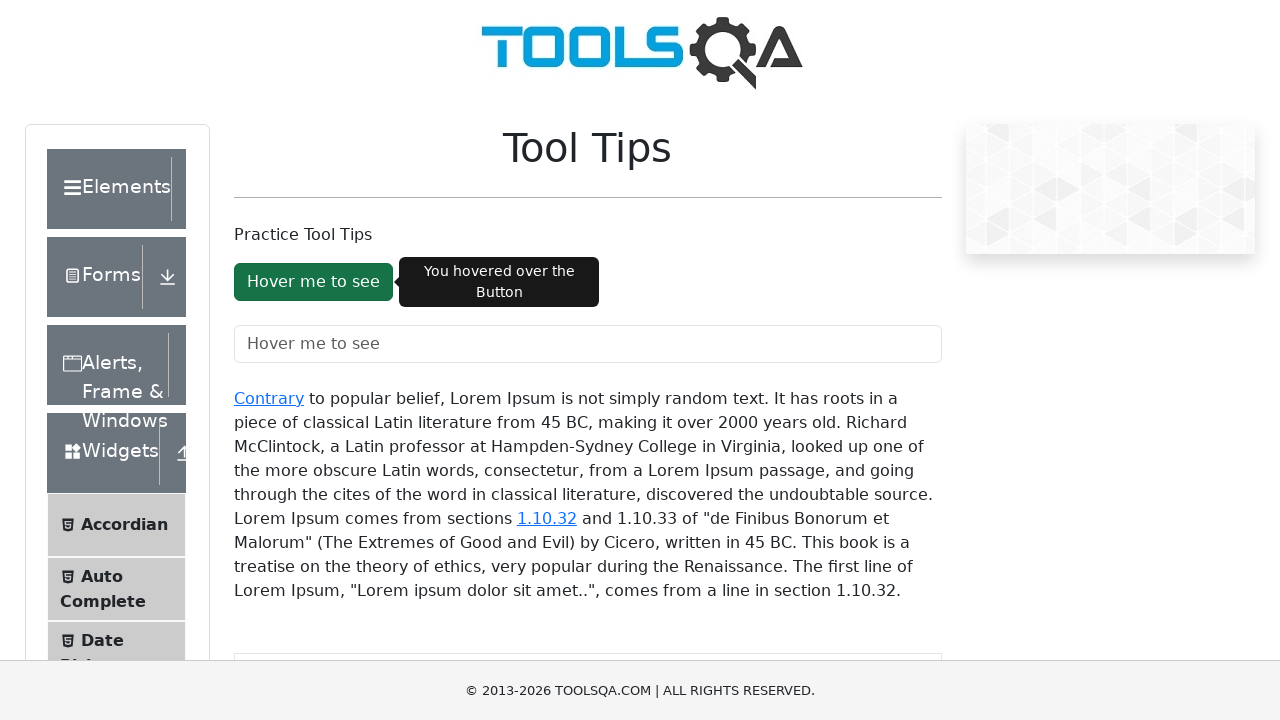

Hovered over text input field to trigger tooltip at (588, 344) on #toolTipTextField
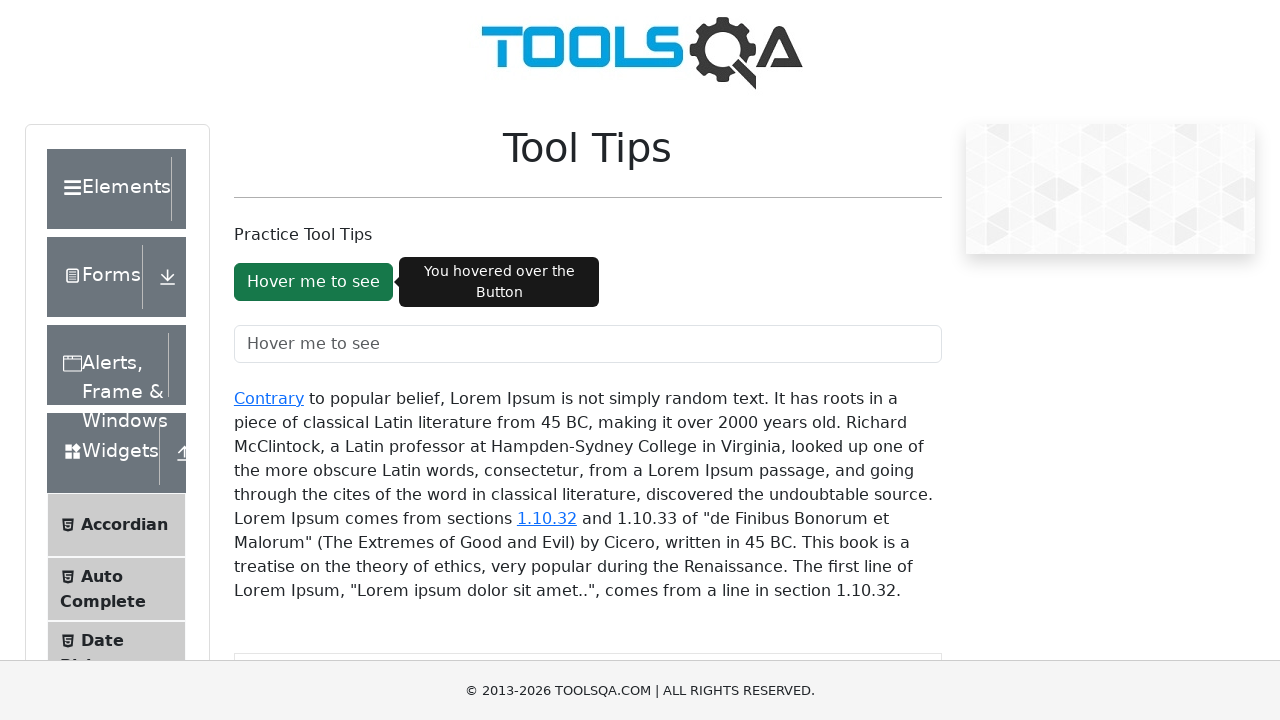

Waited for tooltip to appear on text field
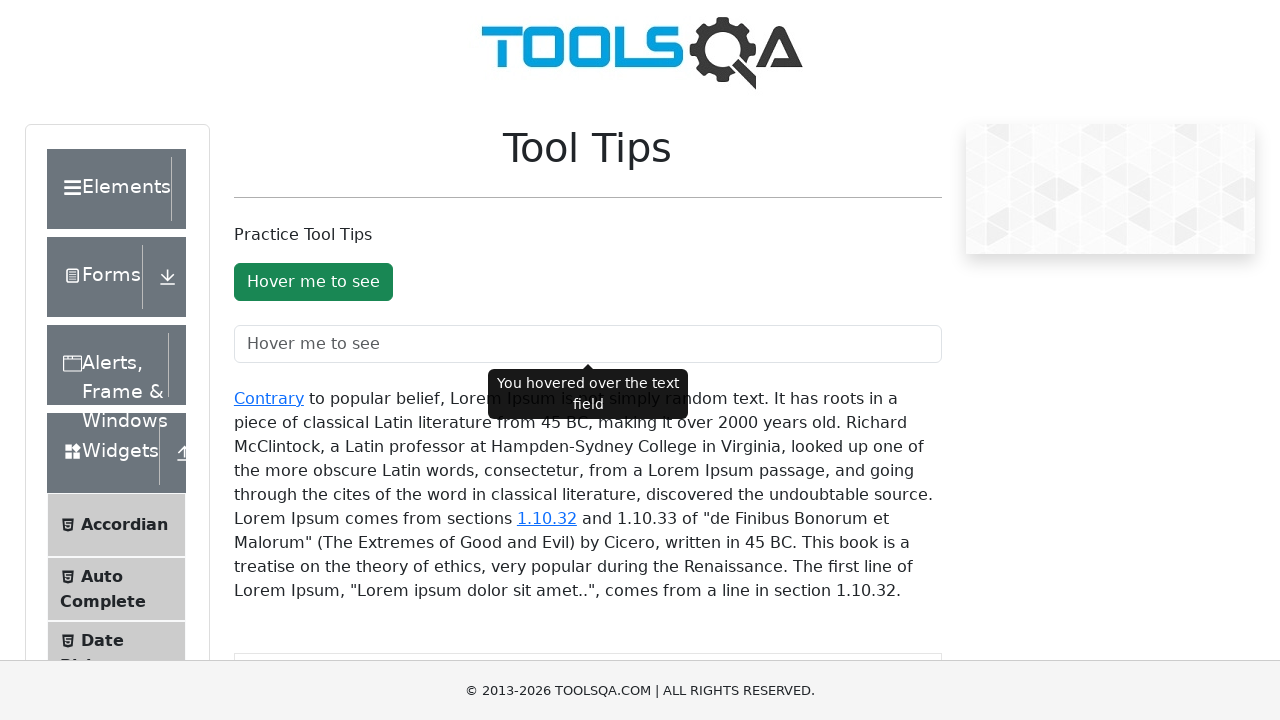

Hovered over 'Contrary' link to trigger tooltip at (269, 398) on a:has-text('Contrary')
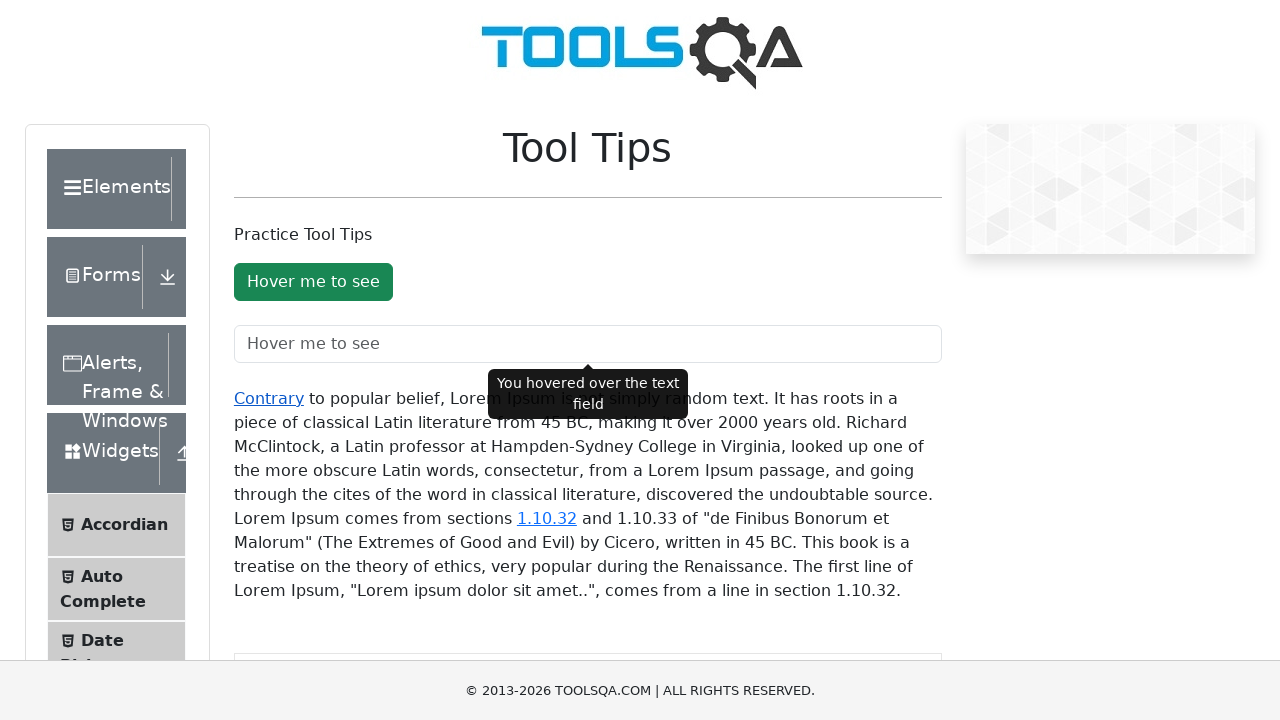

Waited for tooltip to appear on link
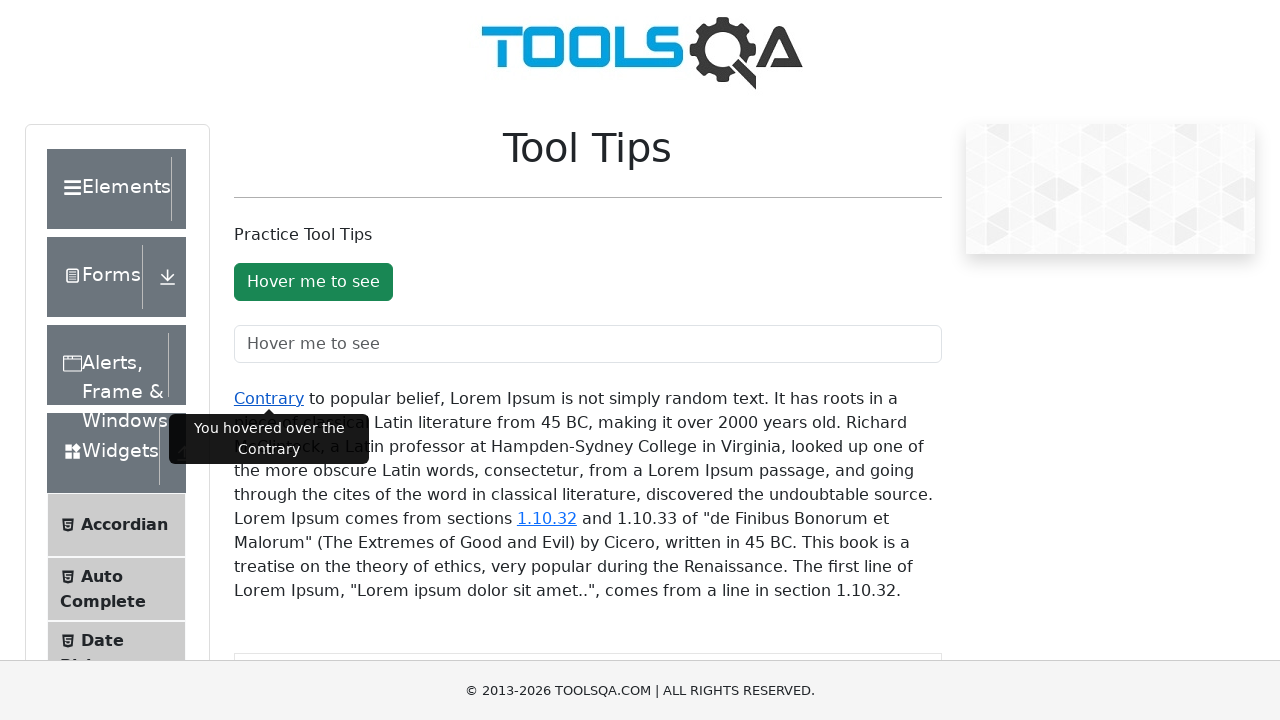

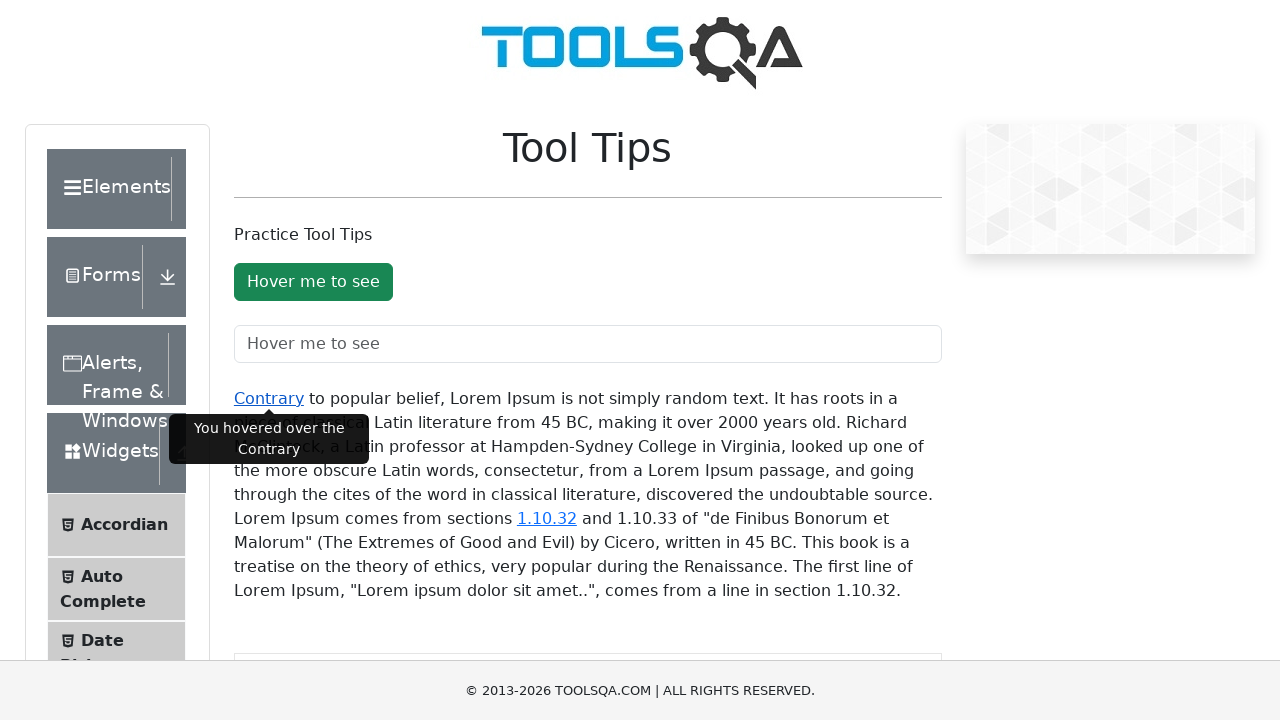